Tests forgot password form submission by entering an email and verifying the server response

Starting URL: https://the-internet.herokuapp.com/forgot_password

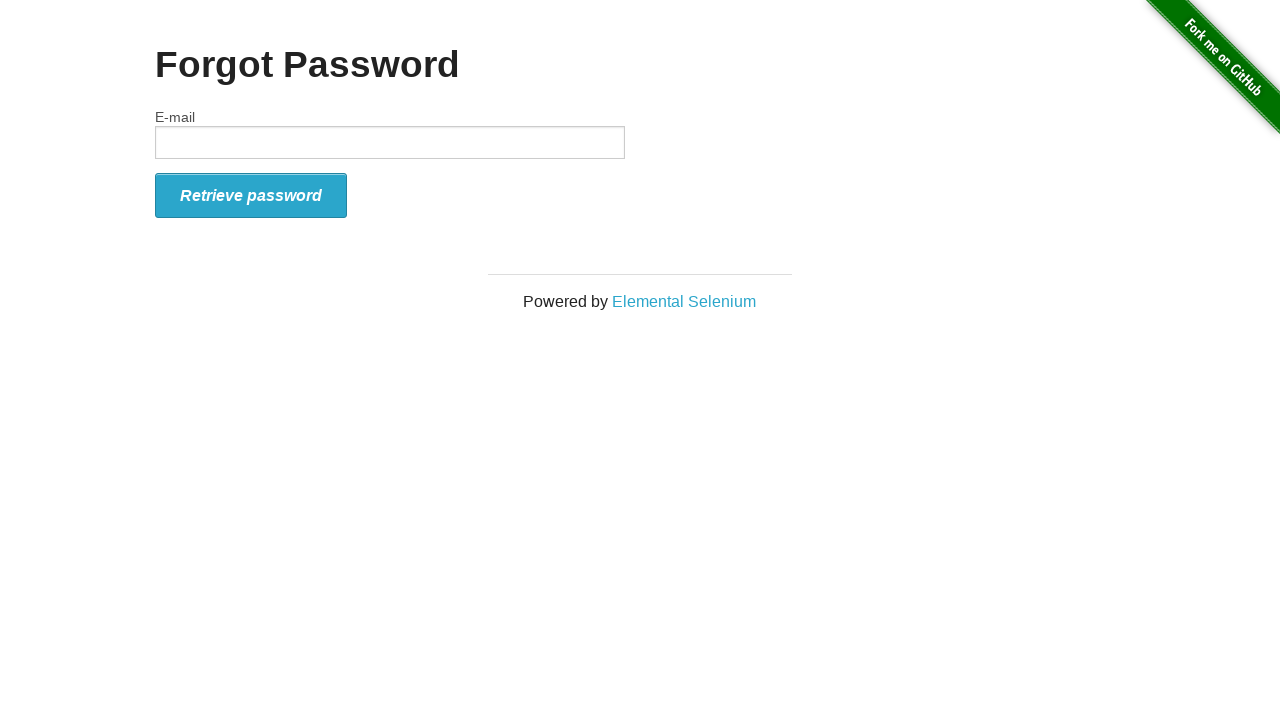

Filled email field with 'test456@example.com' on xpath=//input[@id="email"]
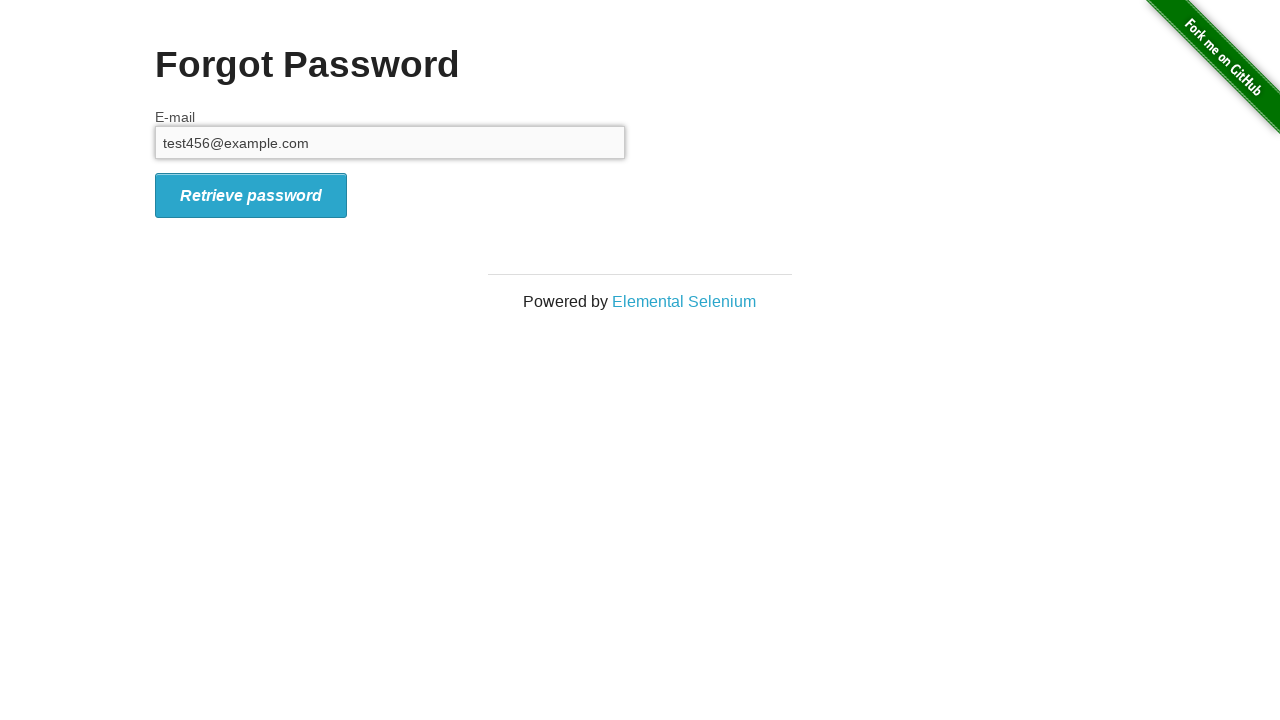

Clicked submit button to send forgot password request at (251, 195) on xpath=//button[contains(@class, "radius")]
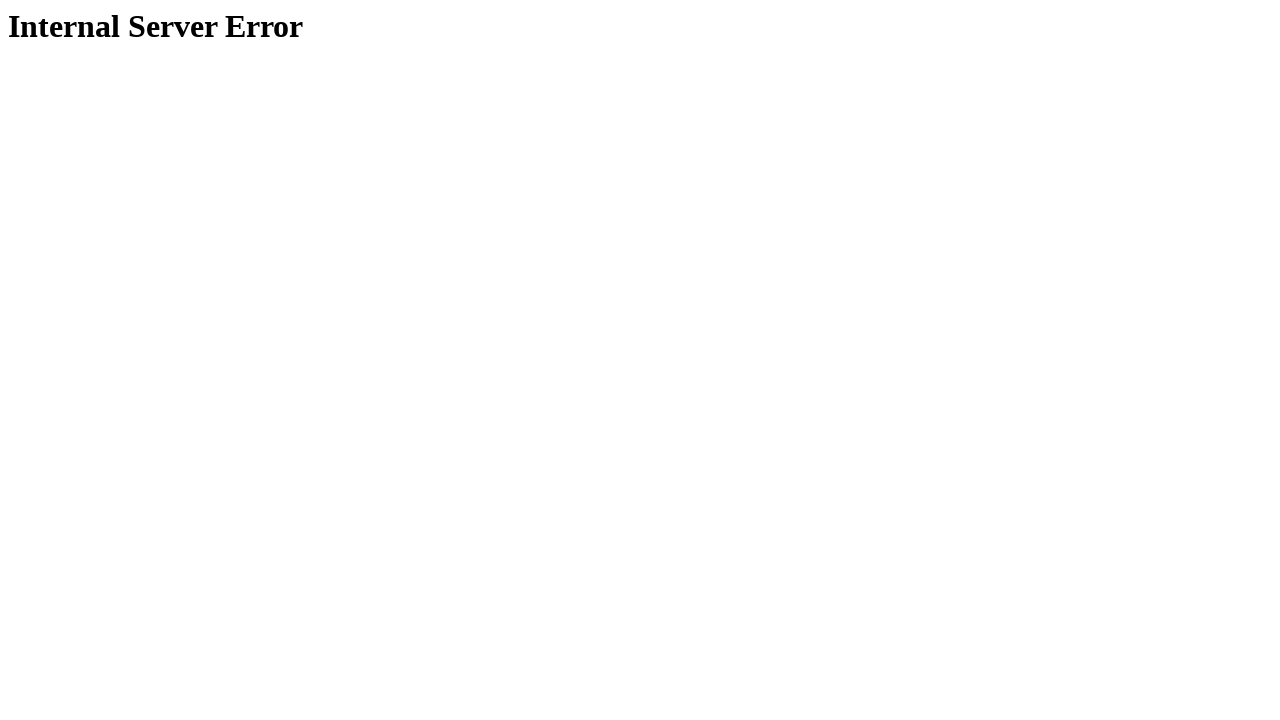

Server response page loaded with h1 heading
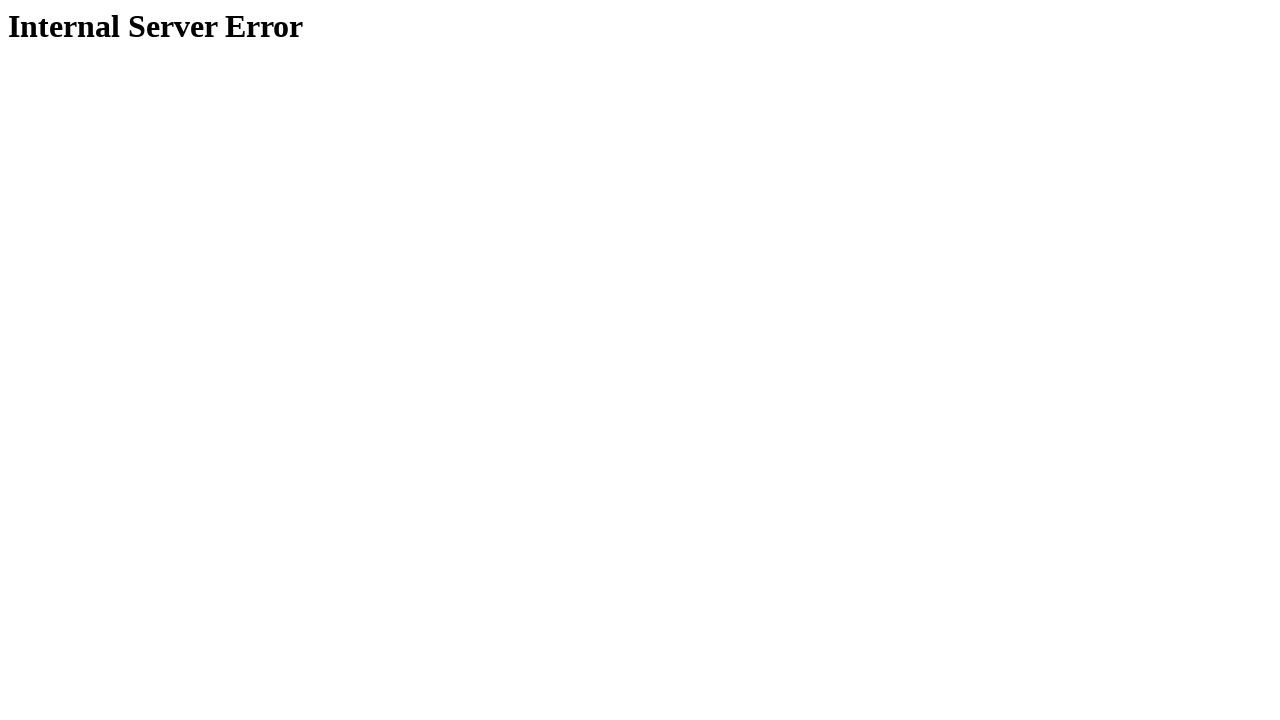

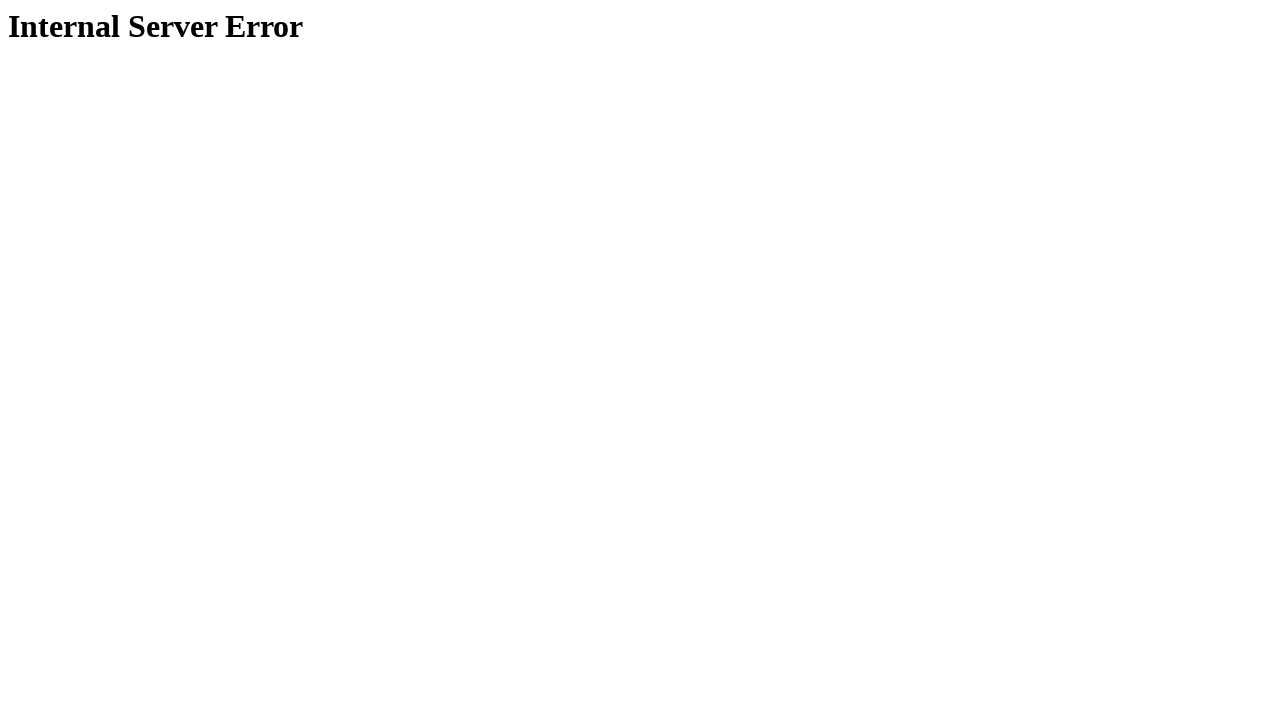